Navigates to the Selenium download page and clicks on a version download link to initiate a file download

Starting URL: http://www.seleniumhq.org/download/

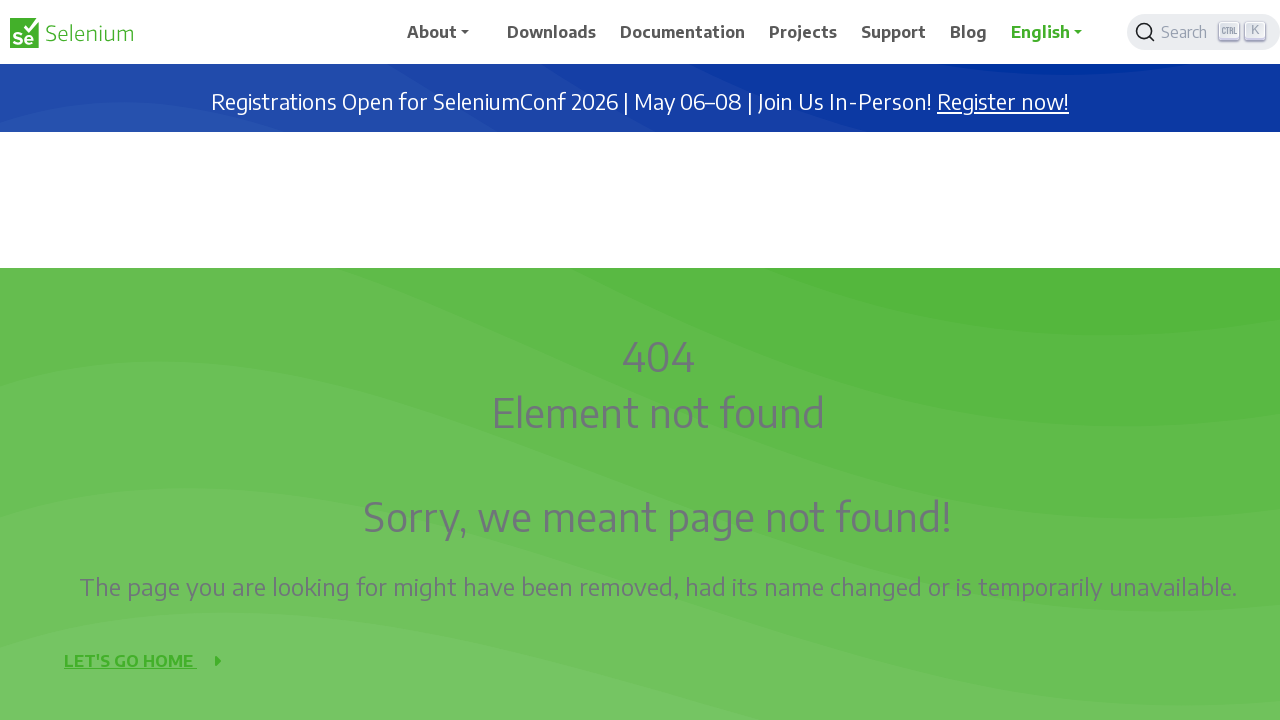

Waited for page to load (domcontentloaded)
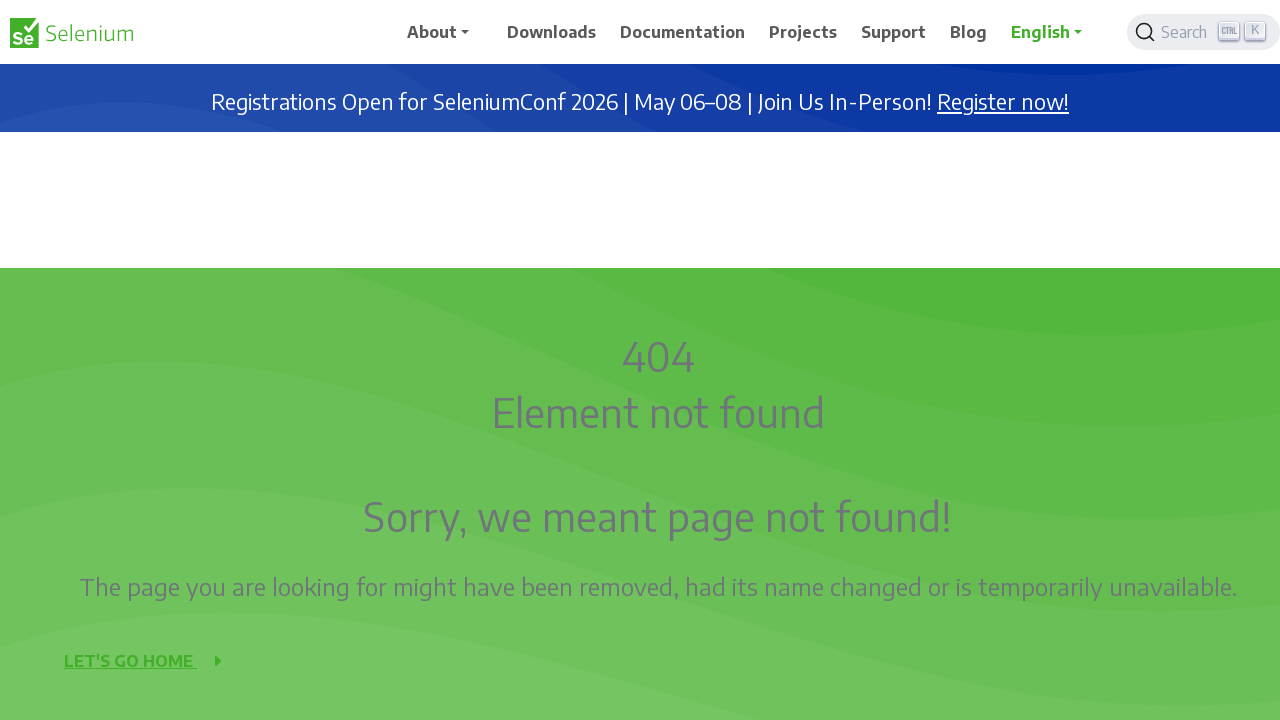

Clicked on Download link to initiate file download at (552, 32) on a:has-text('Download')
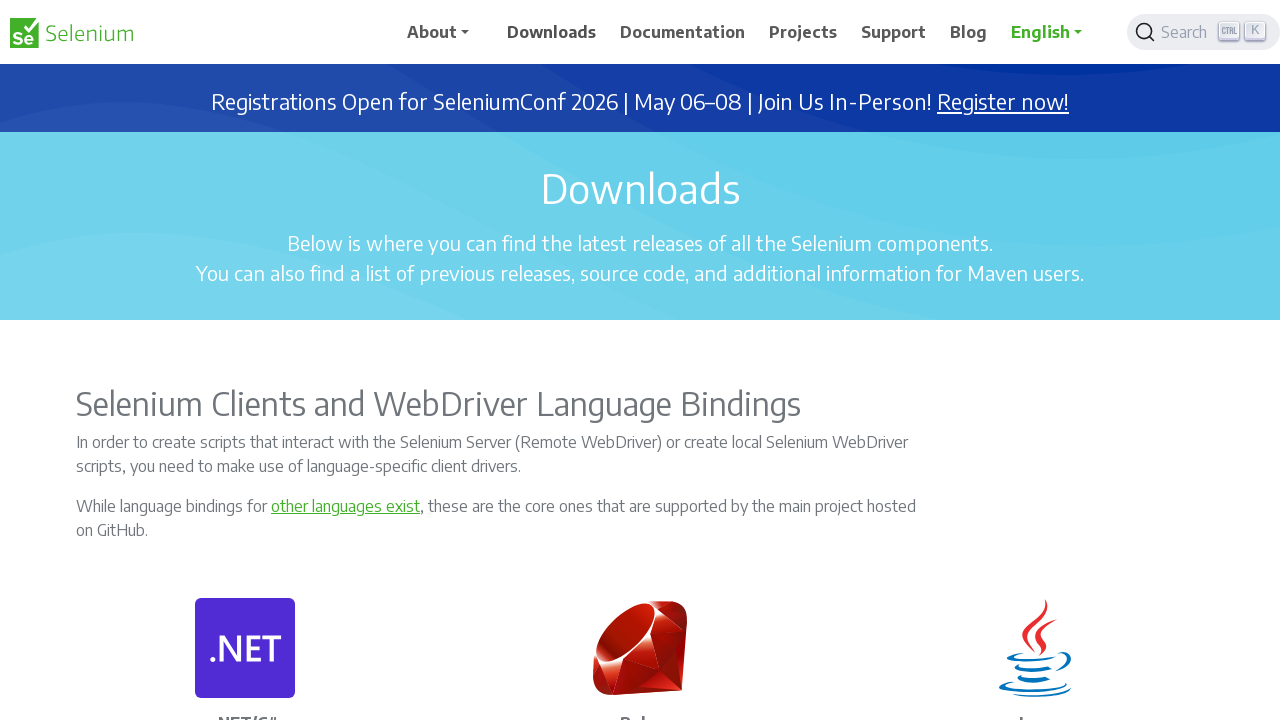

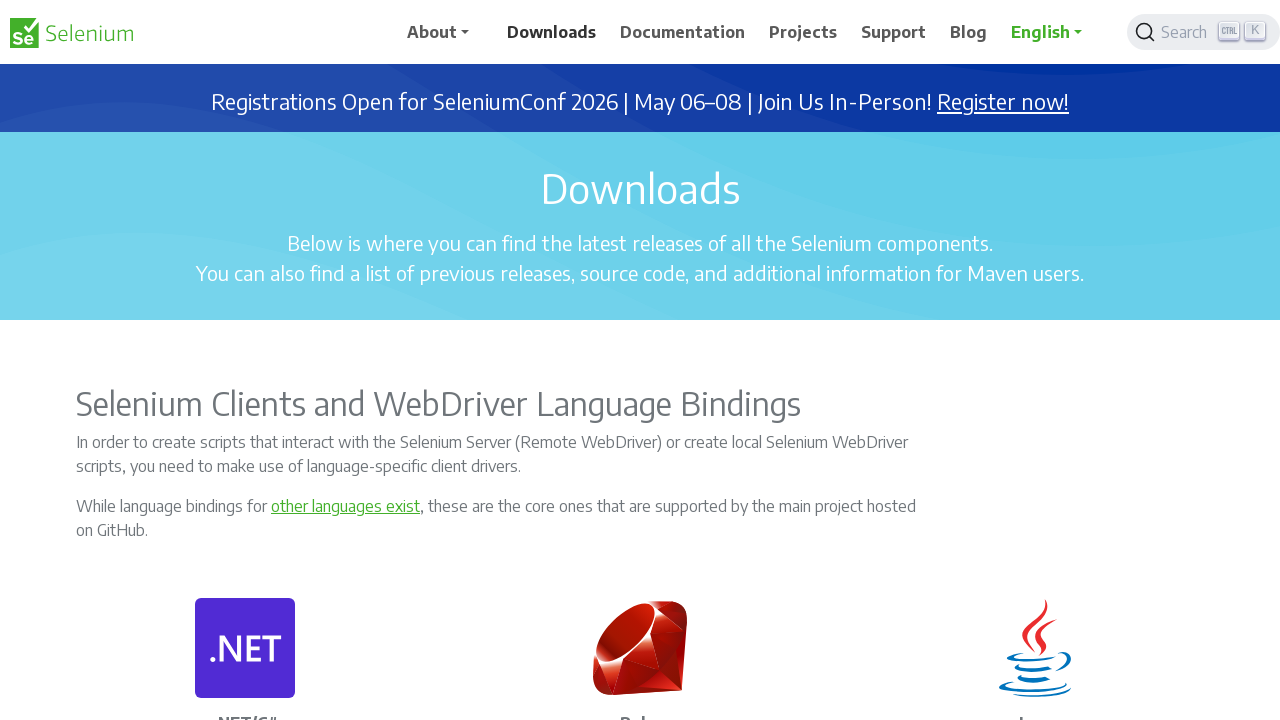